Tests the Contact Us form functionality by navigating to the homepage, clicking the Contact Us button, verifying the form is visible, and filling in contact details (name, email, subject, message)

Starting URL: http://automationexercise.com/

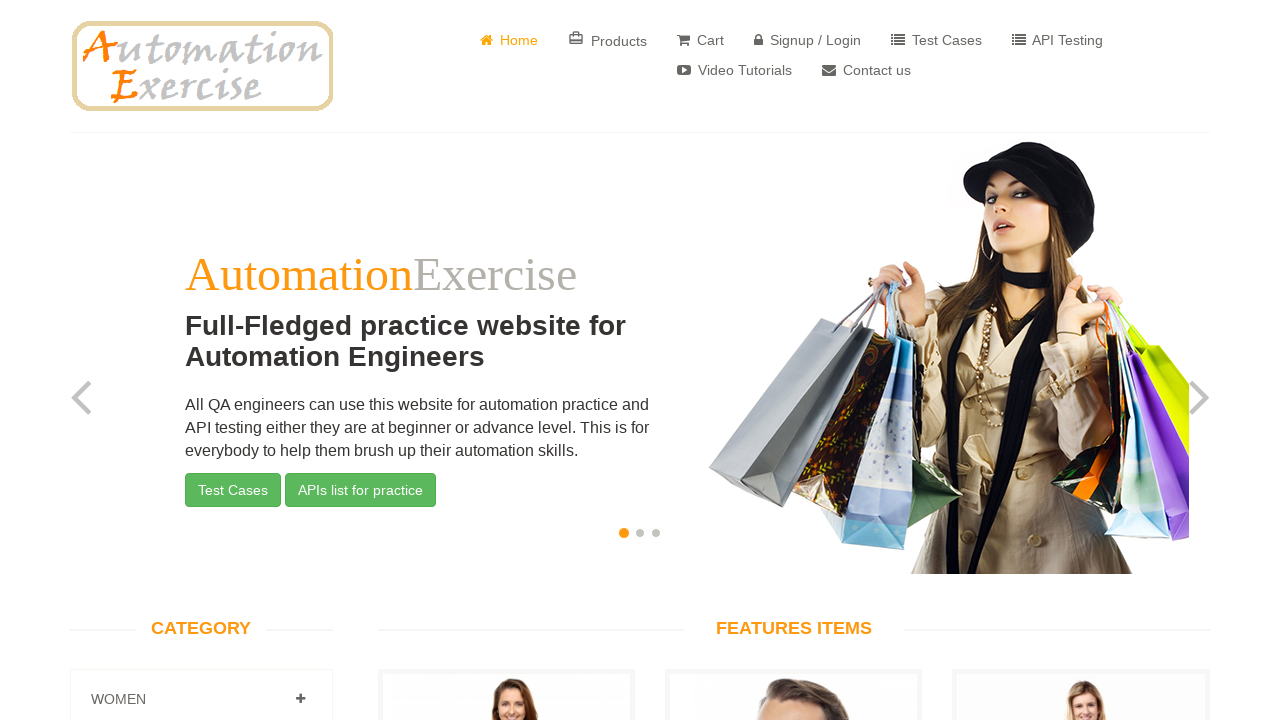

Waited for body element to confirm homepage loaded
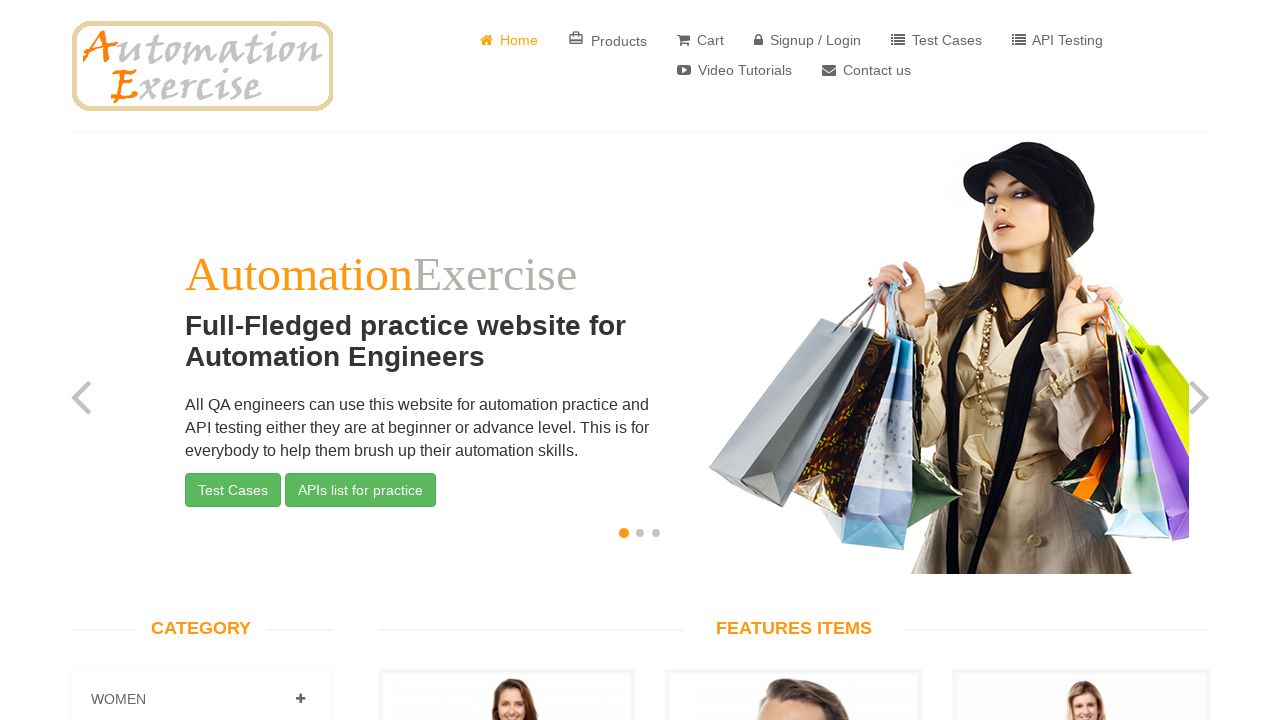

Clicked 'Contact us' button at (866, 70) on a:has-text('Contact us')
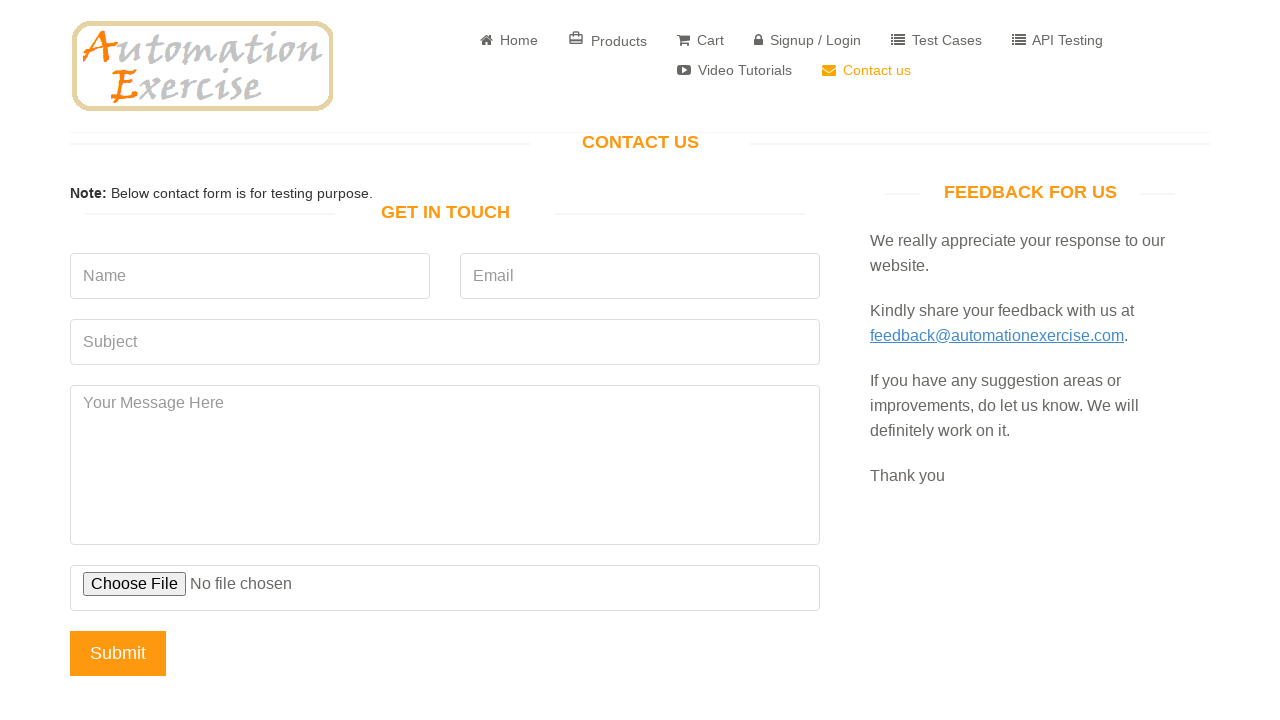

Contact Us form loaded with 'GET IN TOUCH' heading visible
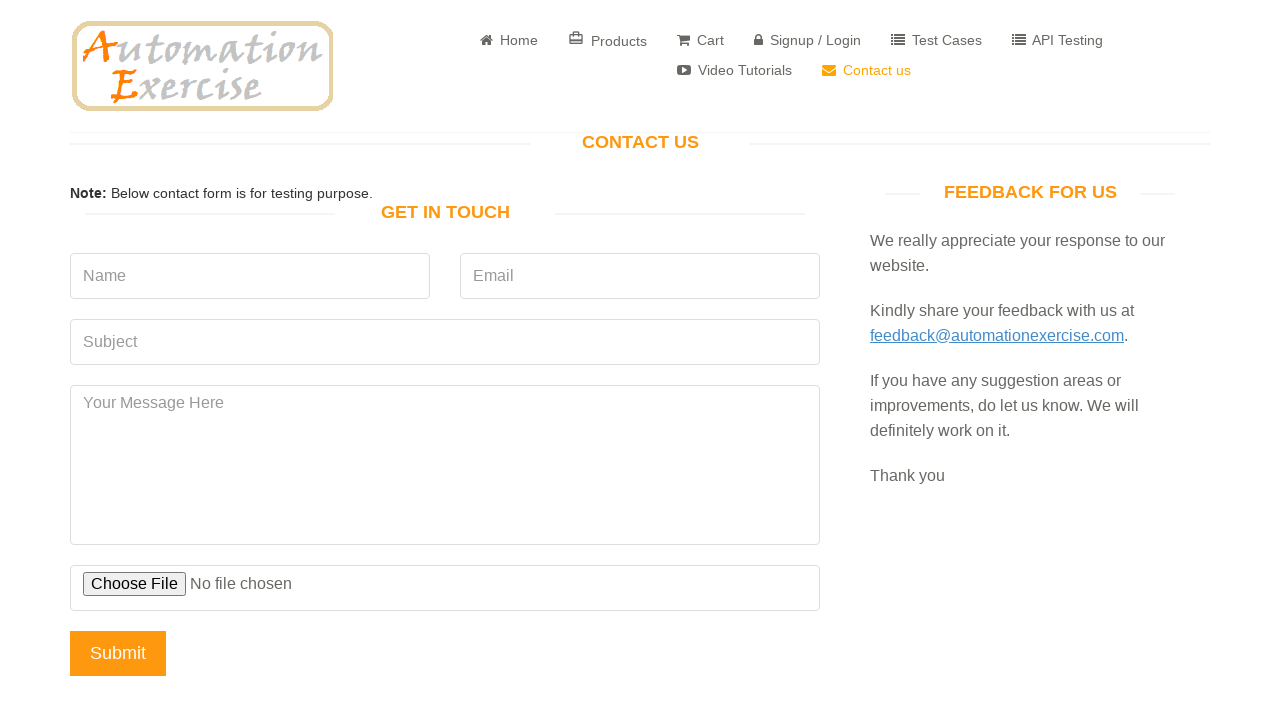

Entered name 'John' in the name field on input[name='name']
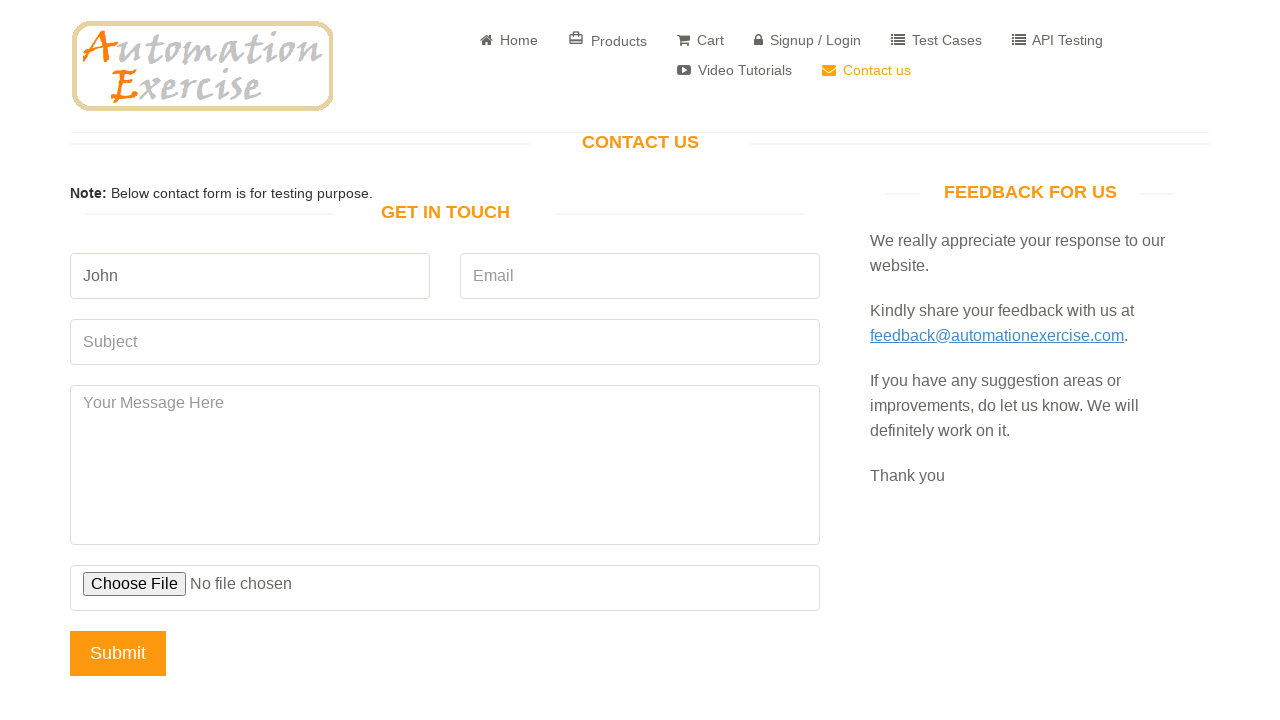

Entered email 'johnmary@gmail.com' in the email field on input[name='email']
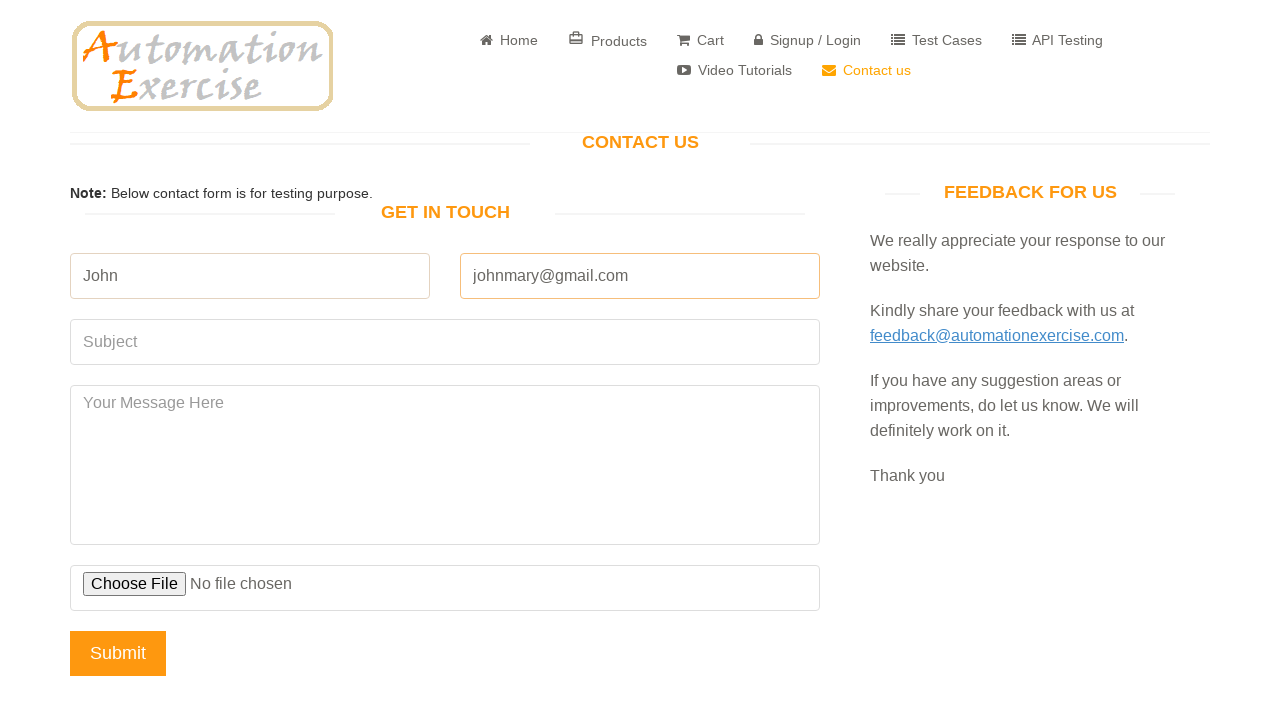

Entered subject 'General' in the subject field on input[name='subject']
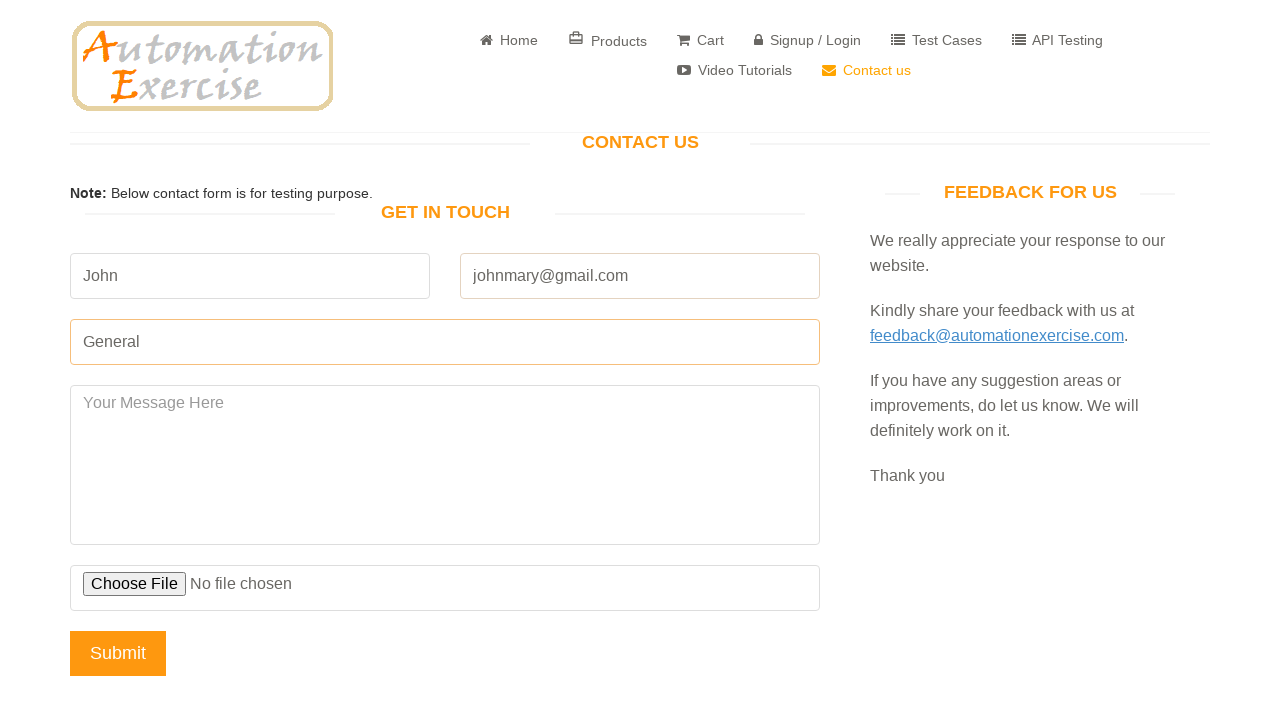

Entered message 'So Many Advertise' in the message field on textarea[name='message']
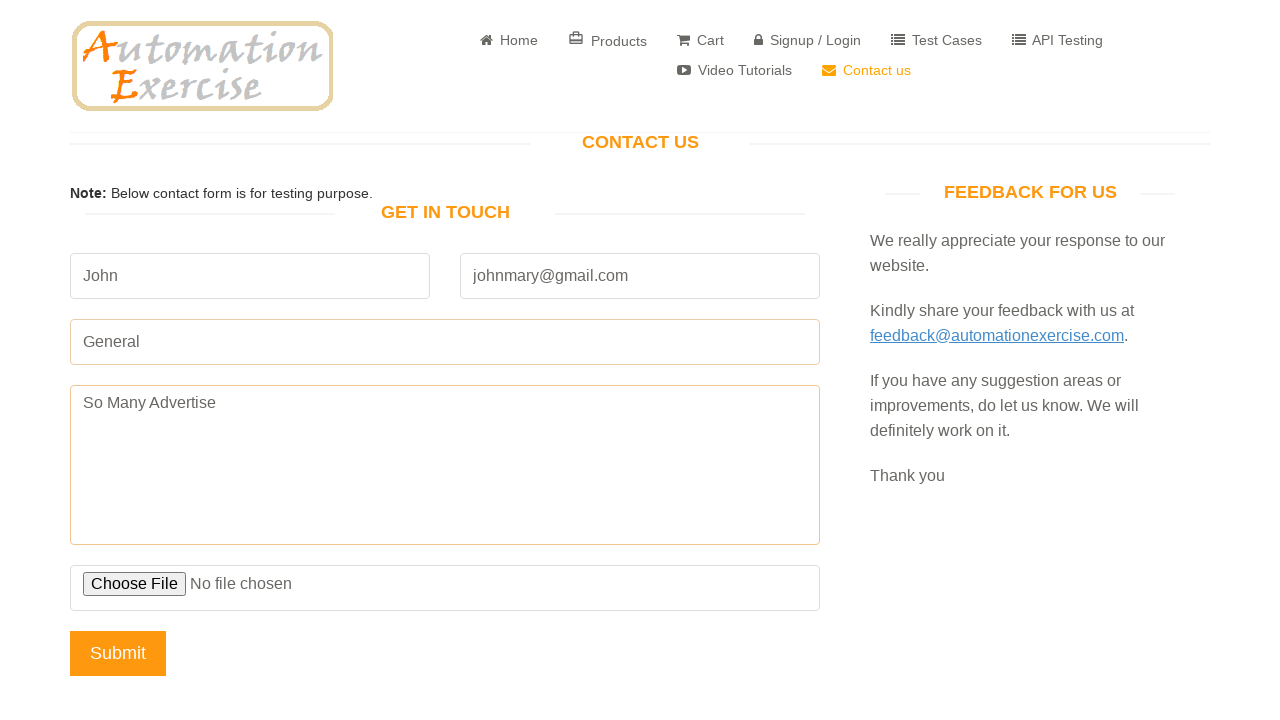

File upload input cleared
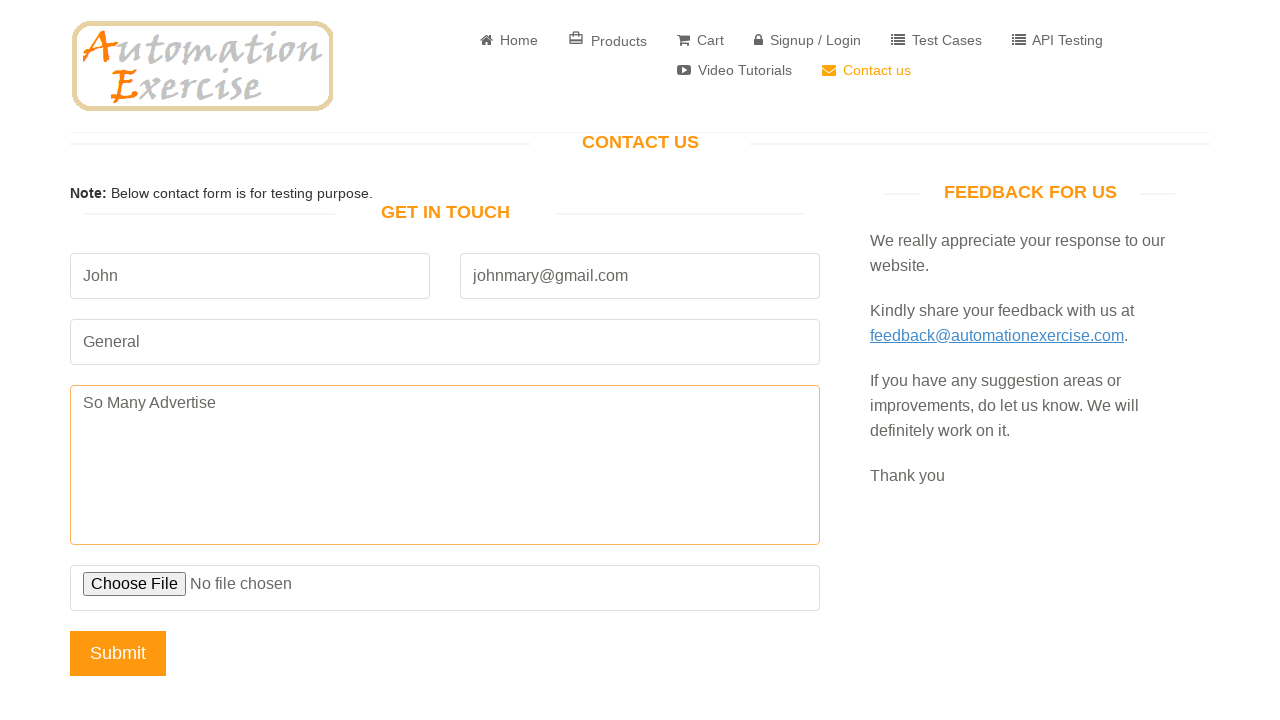

Clicked submit button to submit the Contact Us form at (118, 653) on input[name='submit']
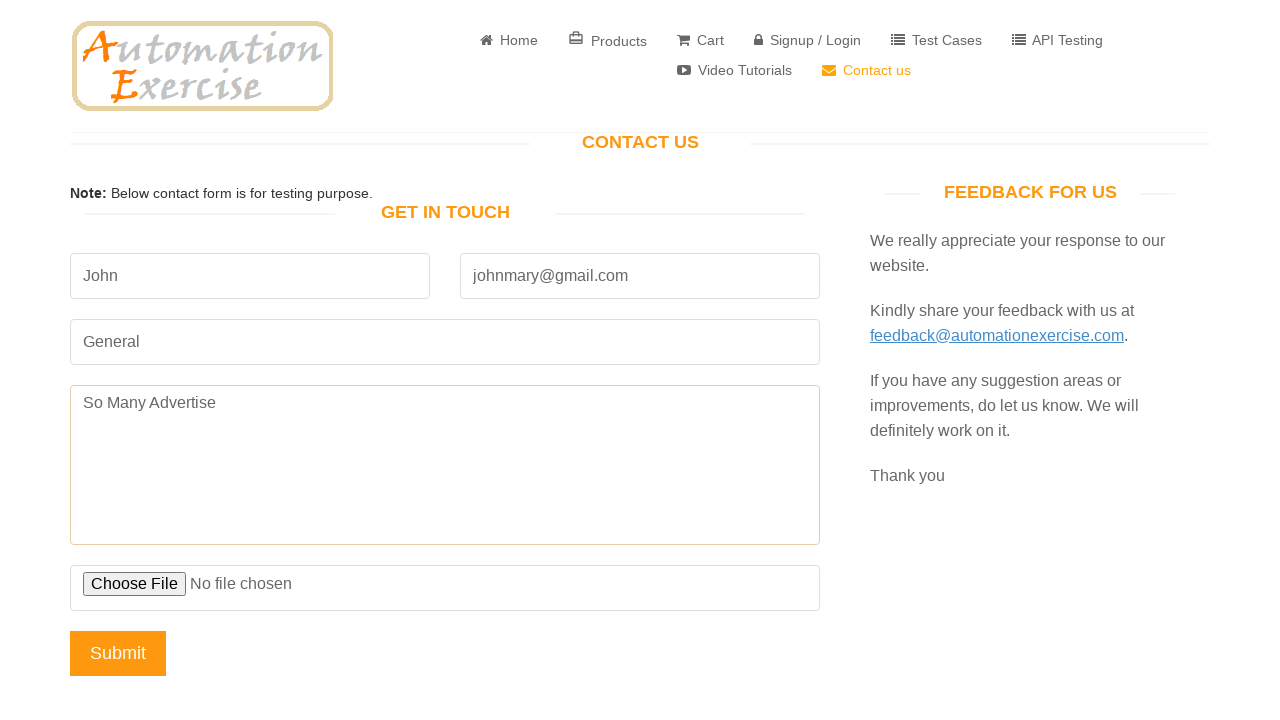

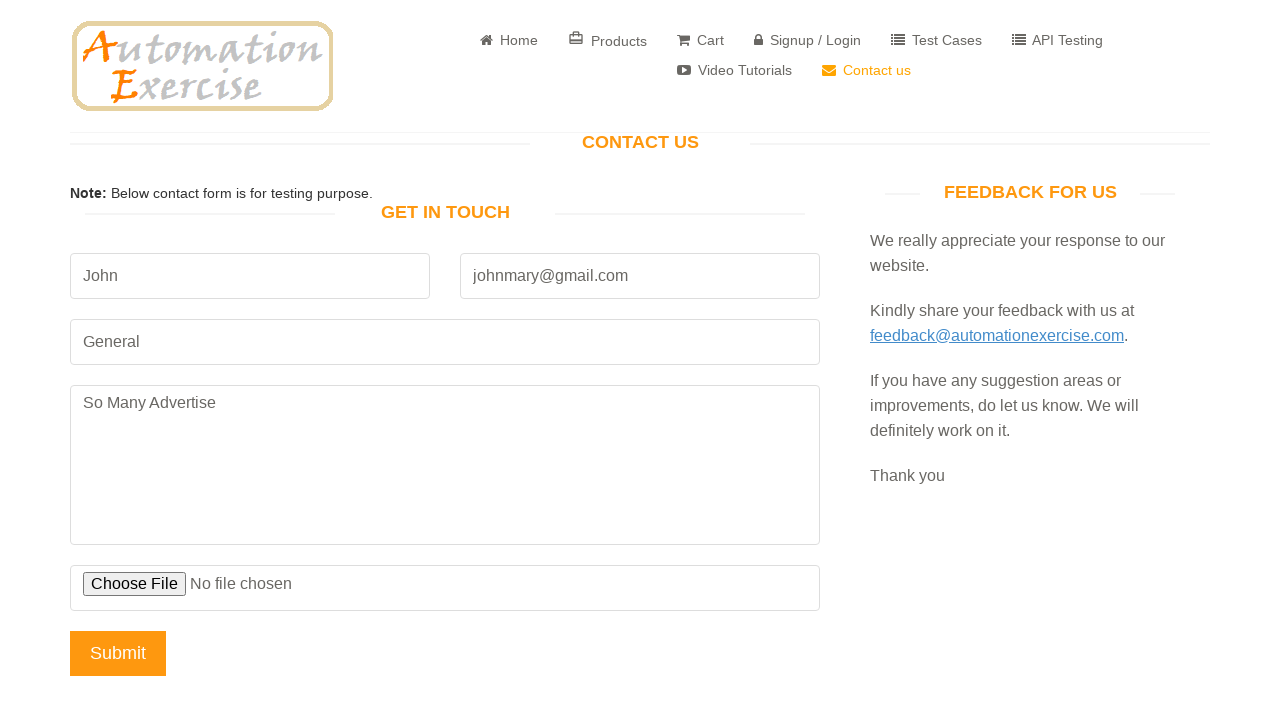